Tests dropdown selection functionality by navigating to a dropdown demo page and selecting "Apple" from a fruits dropdown menu

Starting URL: https://letcode.in/dropdowns

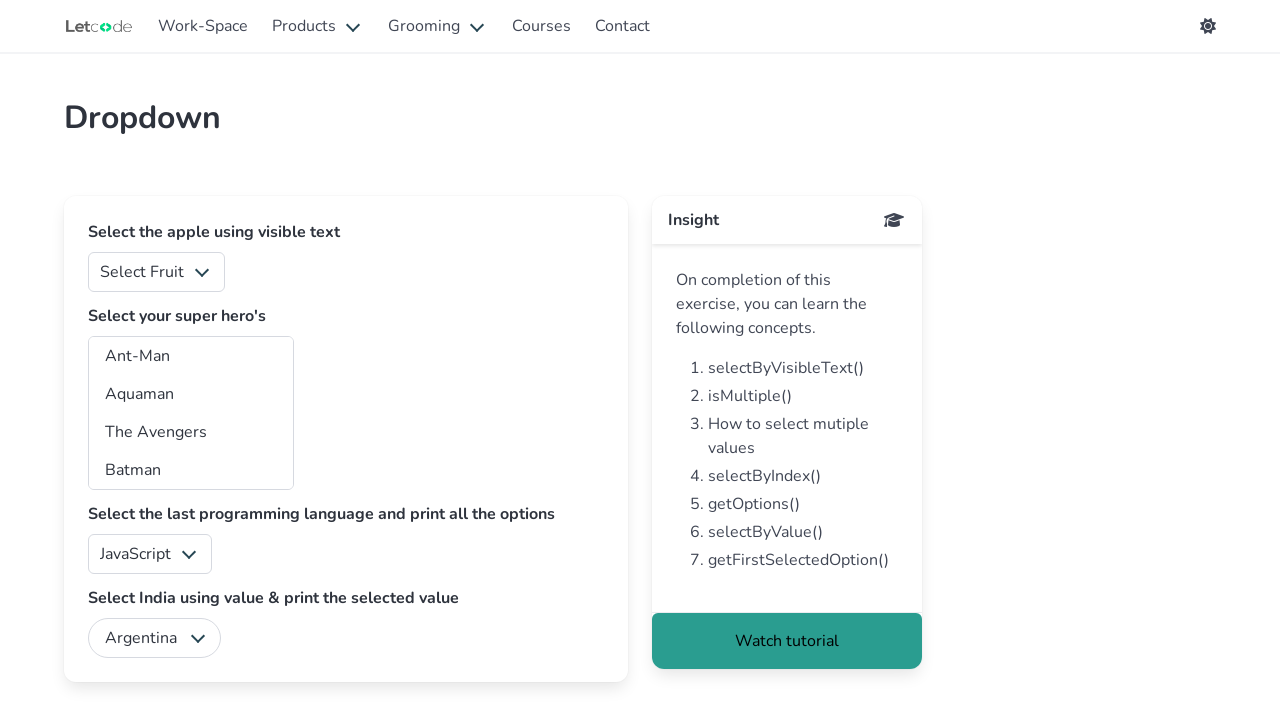

Navigated to dropdown demo page at https://letcode.in/dropdowns
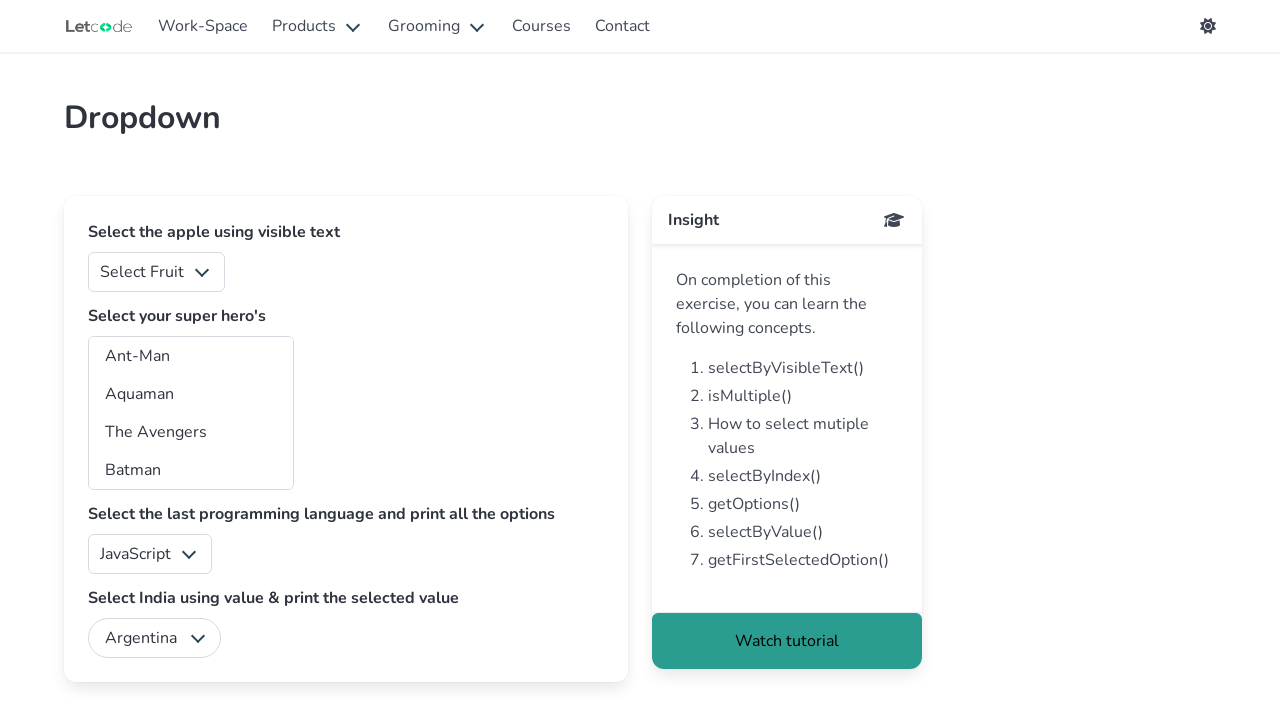

Fruits dropdown element is visible and ready
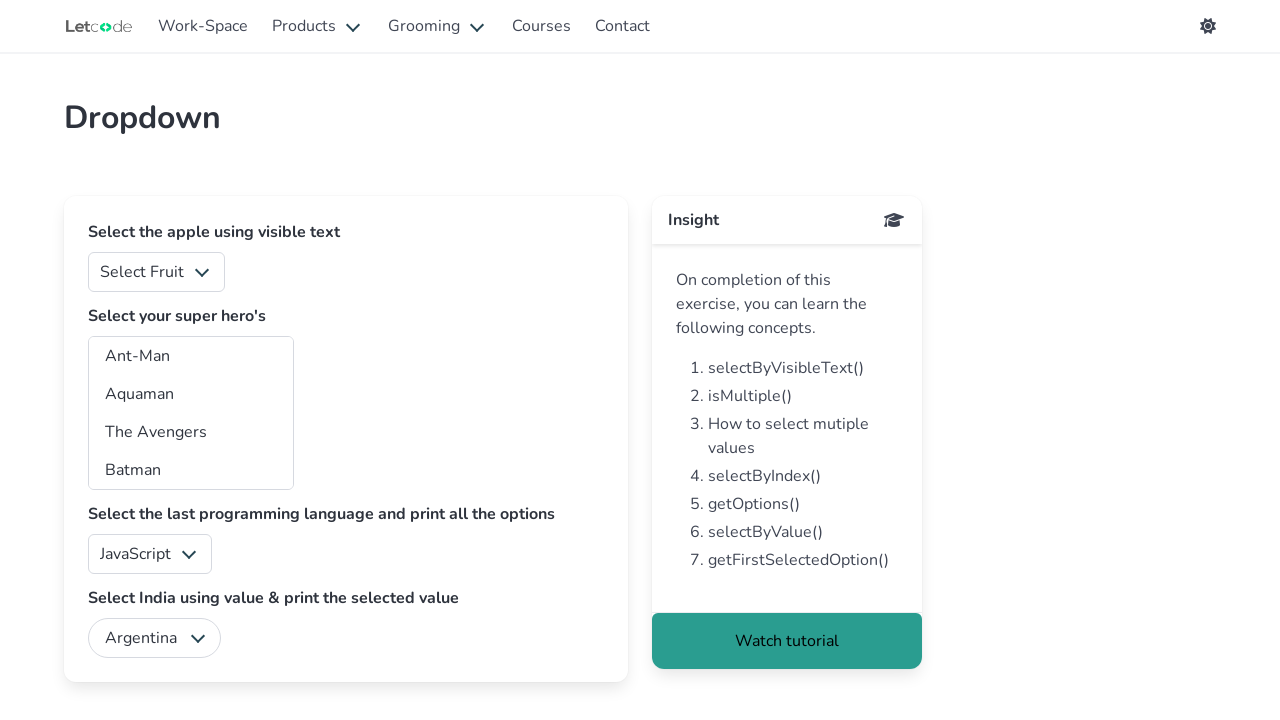

Selected 'Apple' from the fruits dropdown menu on #fruits
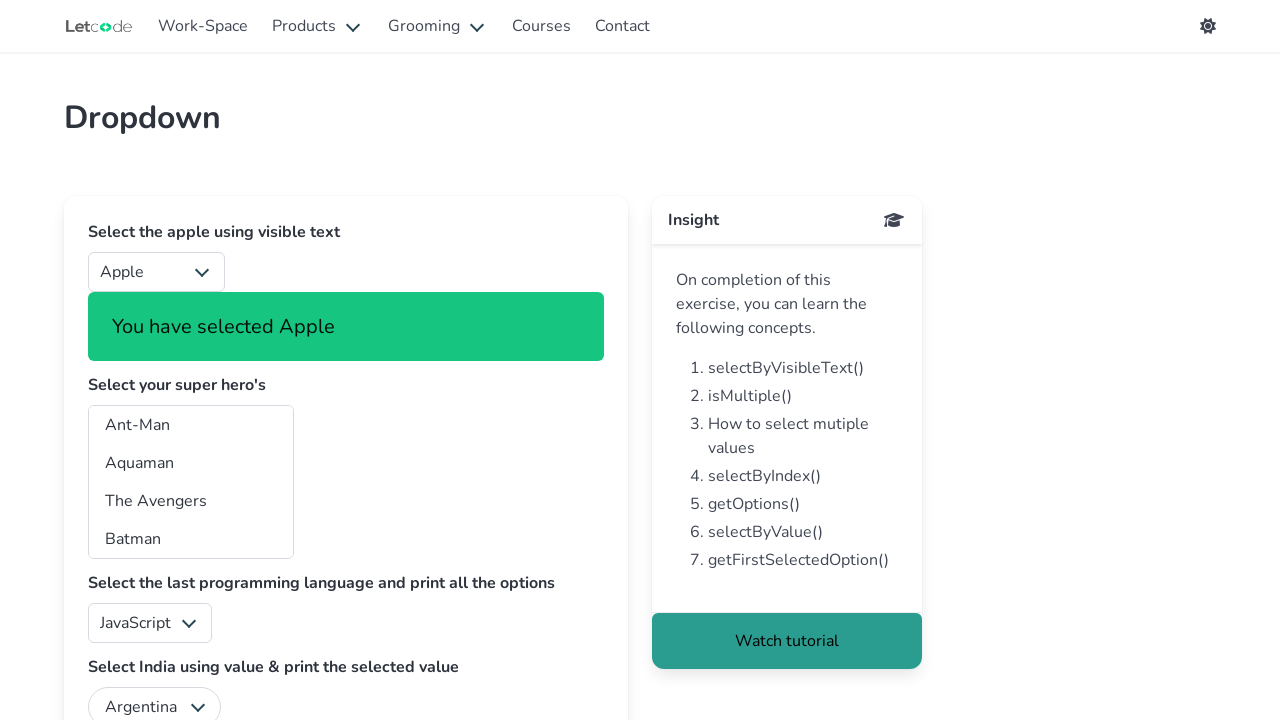

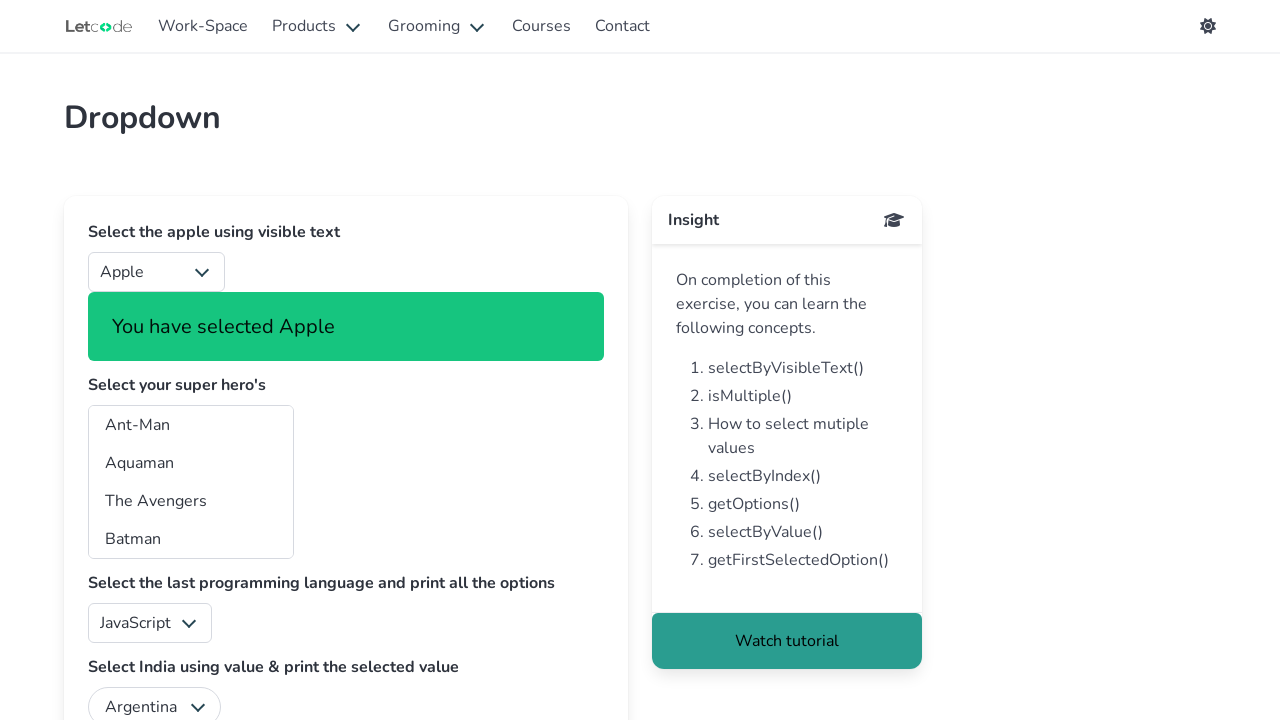